Tests redirect links and status codes by clicking redirect and then testing various HTTP status code pages

Starting URL: http://the-internet.herokuapp.com/

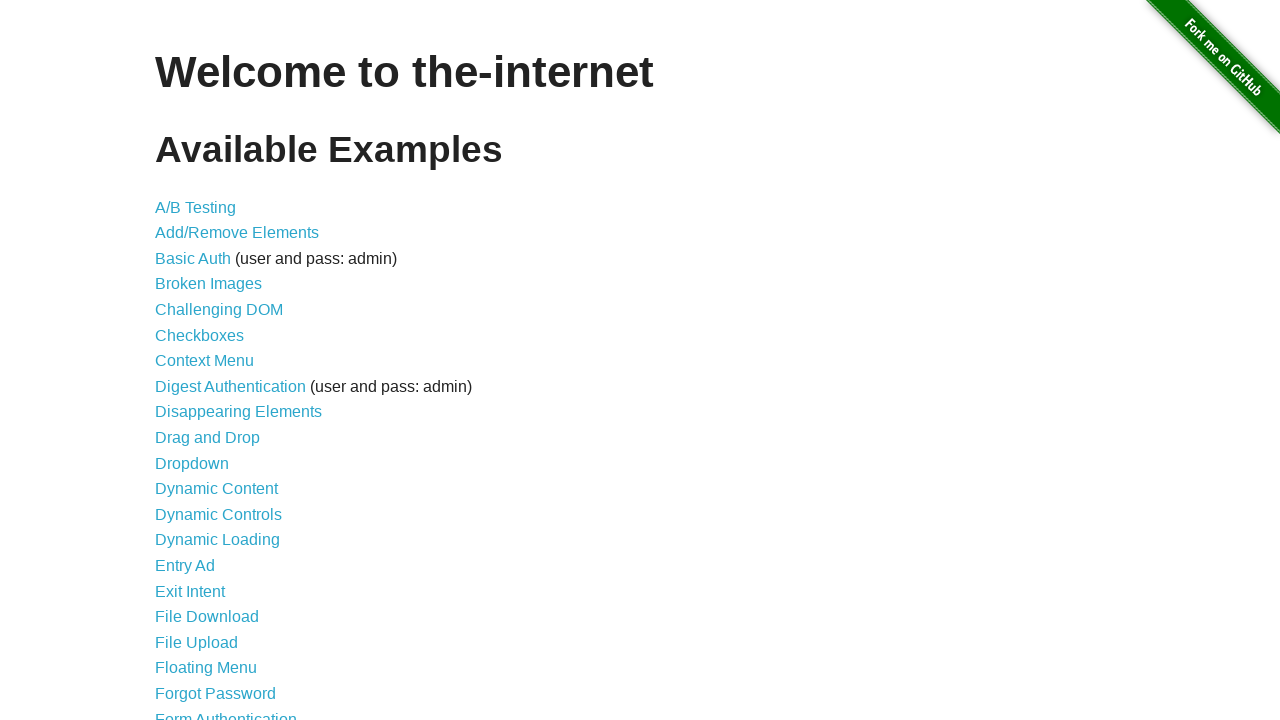

Clicked on Redirect Link at (202, 446) on a[href='/redirector']
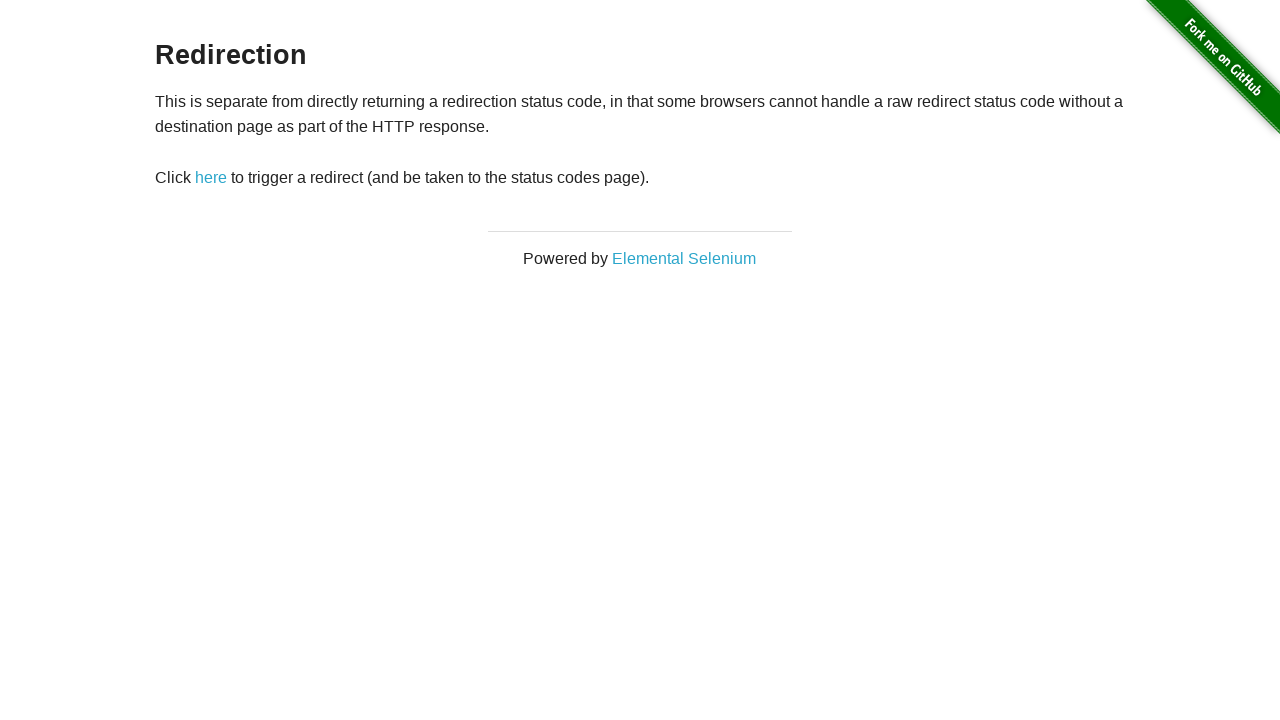

Clicked redirect button at (211, 178) on #redirect
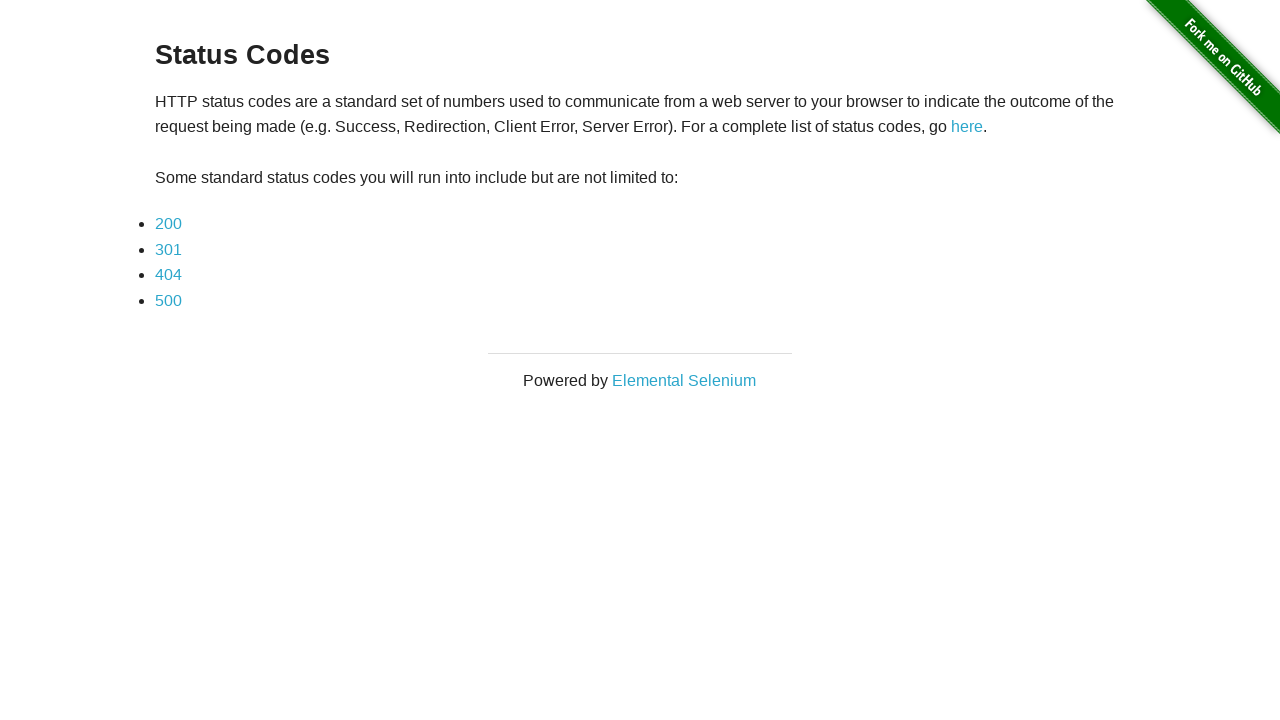

Verified redirect to status_codes page
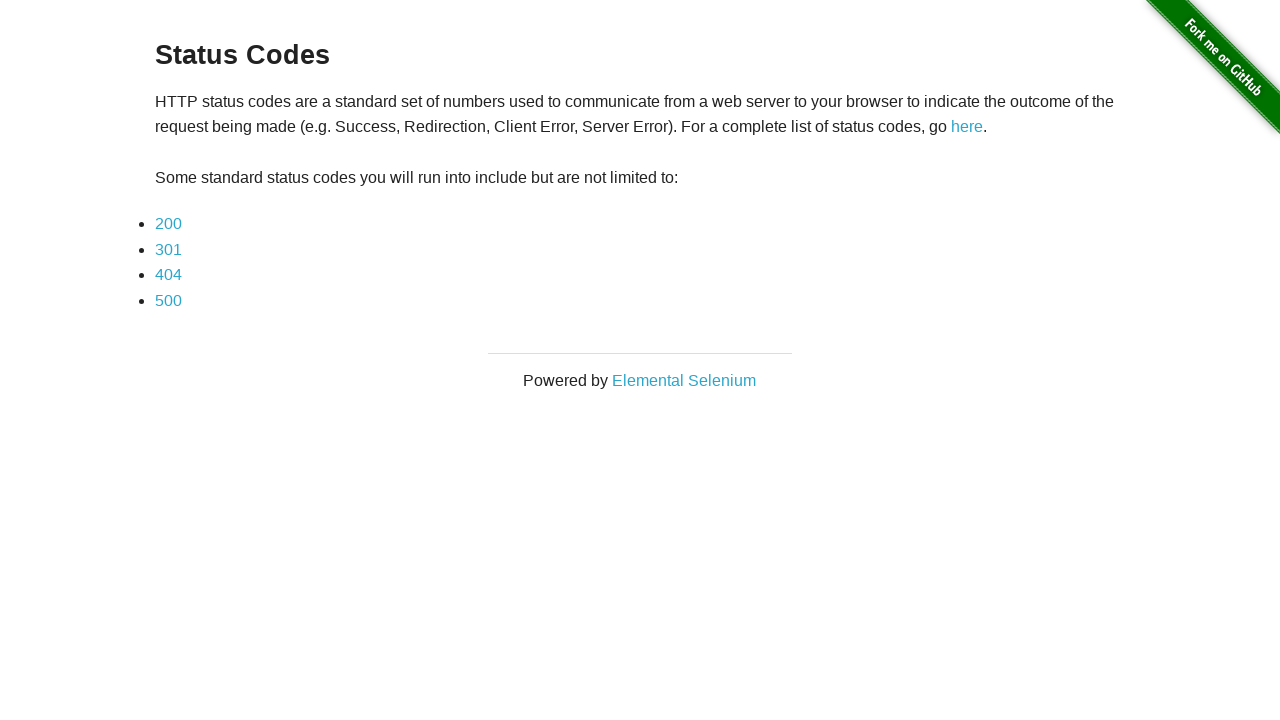

Clicked on 200 status code link at (168, 224) on a[href='status_codes/200']
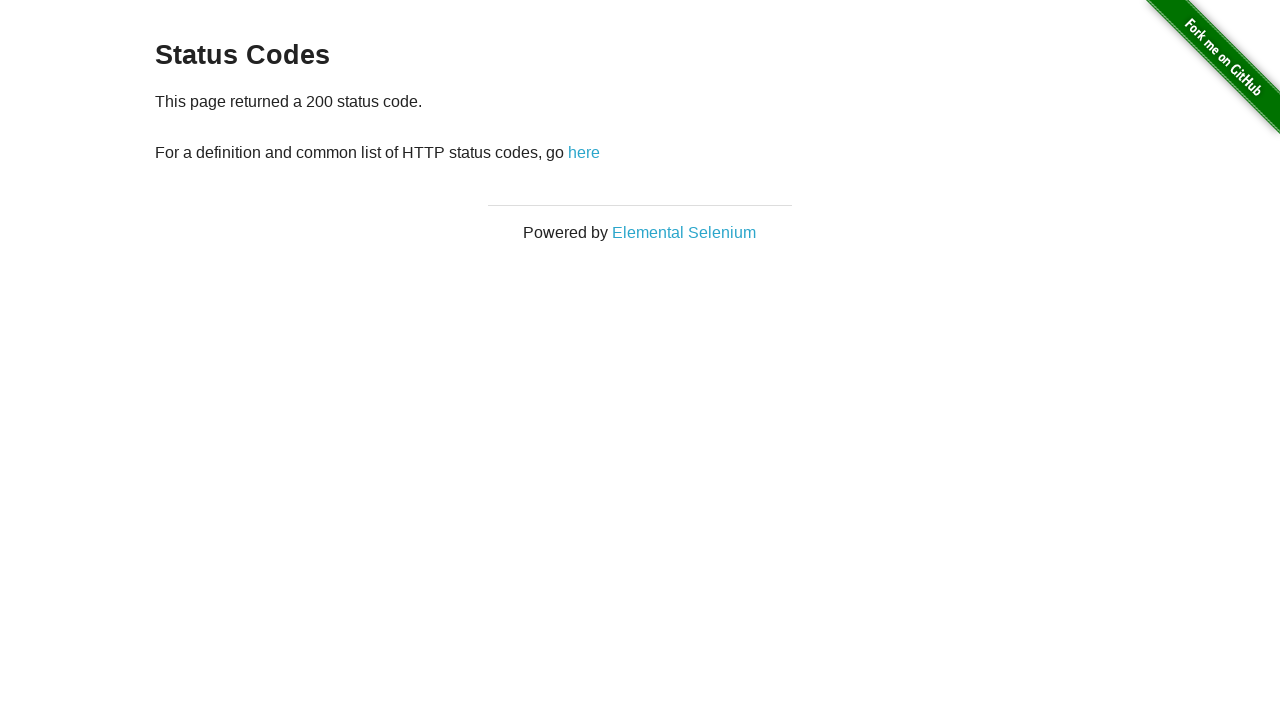

Verified 200 status code page loaded
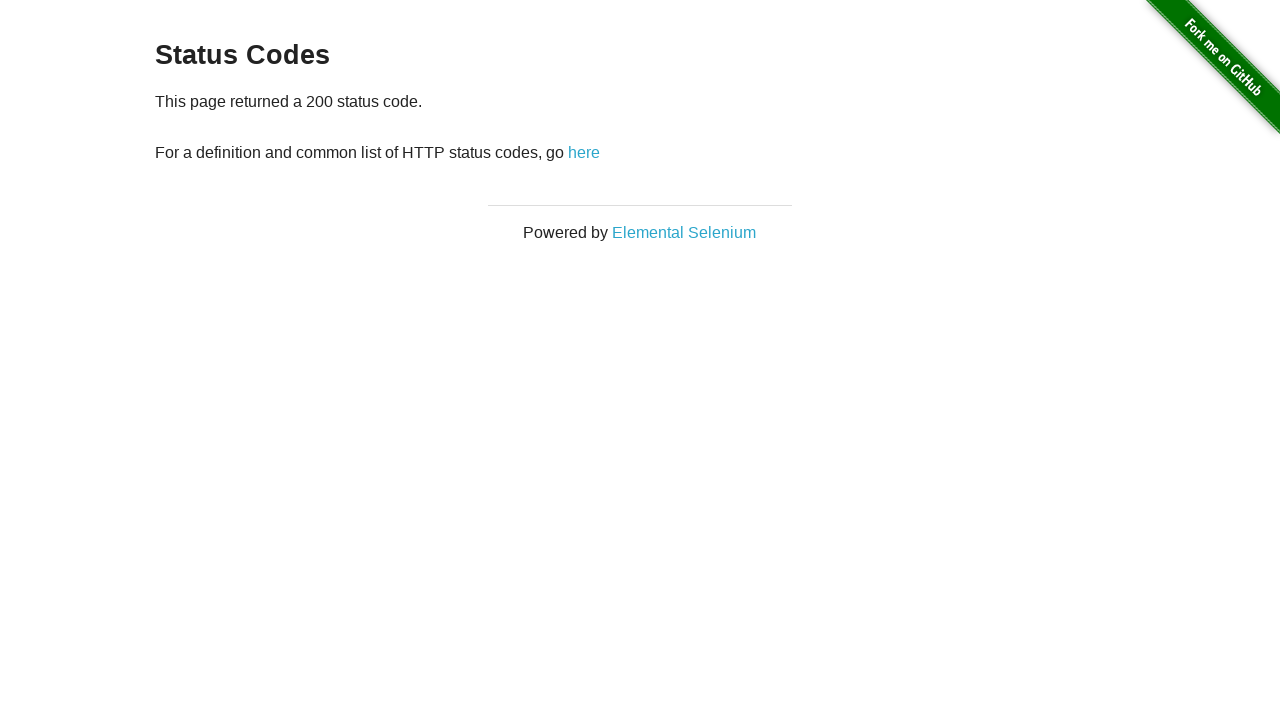

Navigated back from 200 status code page
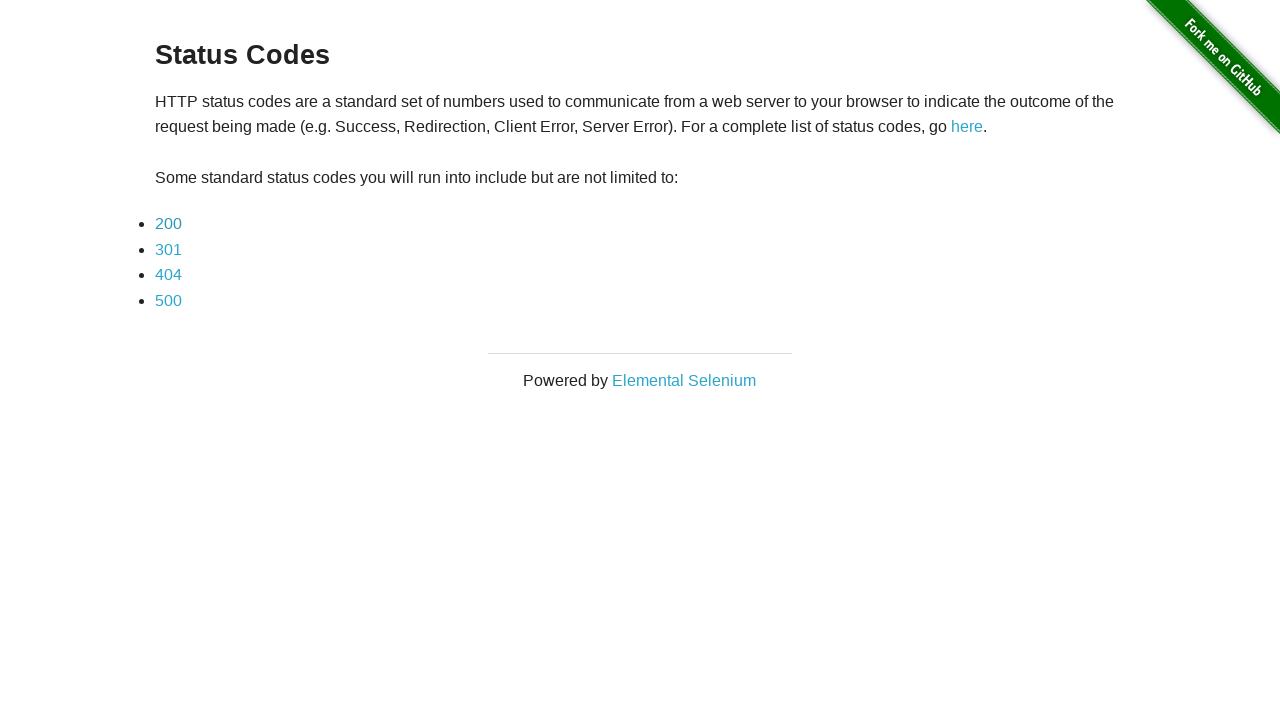

Clicked on 301 status code link at (168, 249) on a[href='status_codes/301']
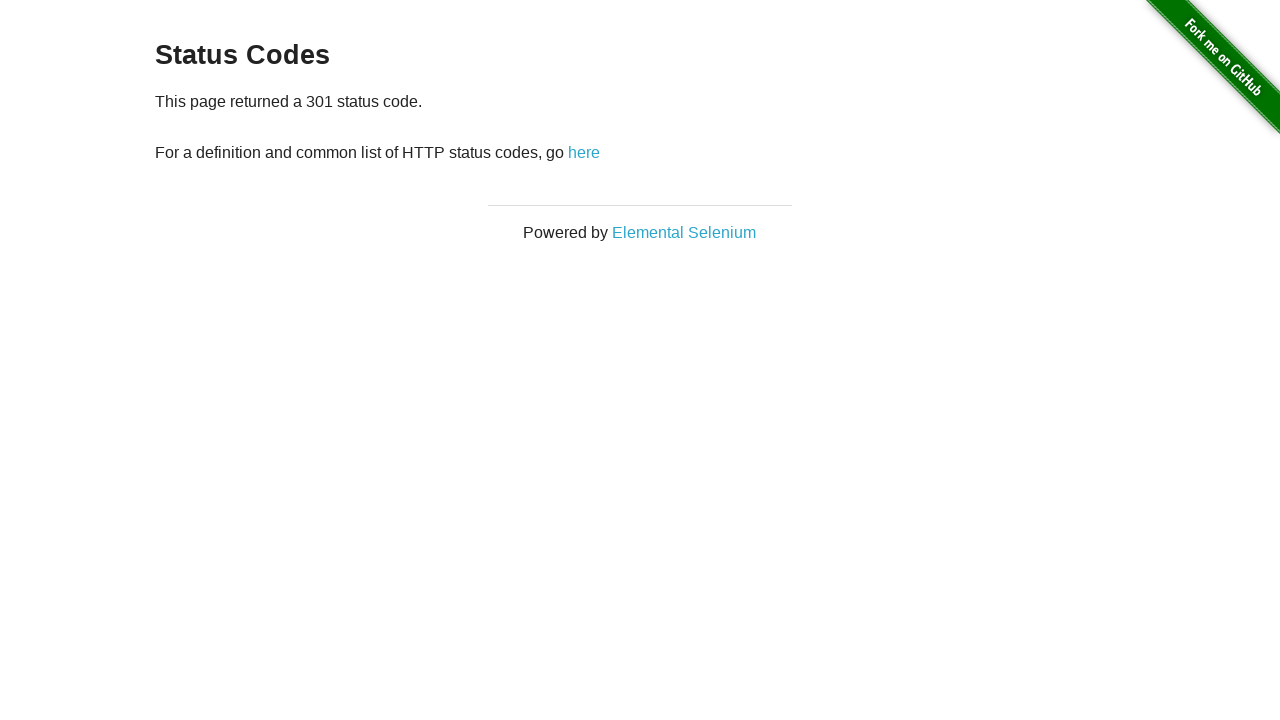

Verified 301 status code page loaded
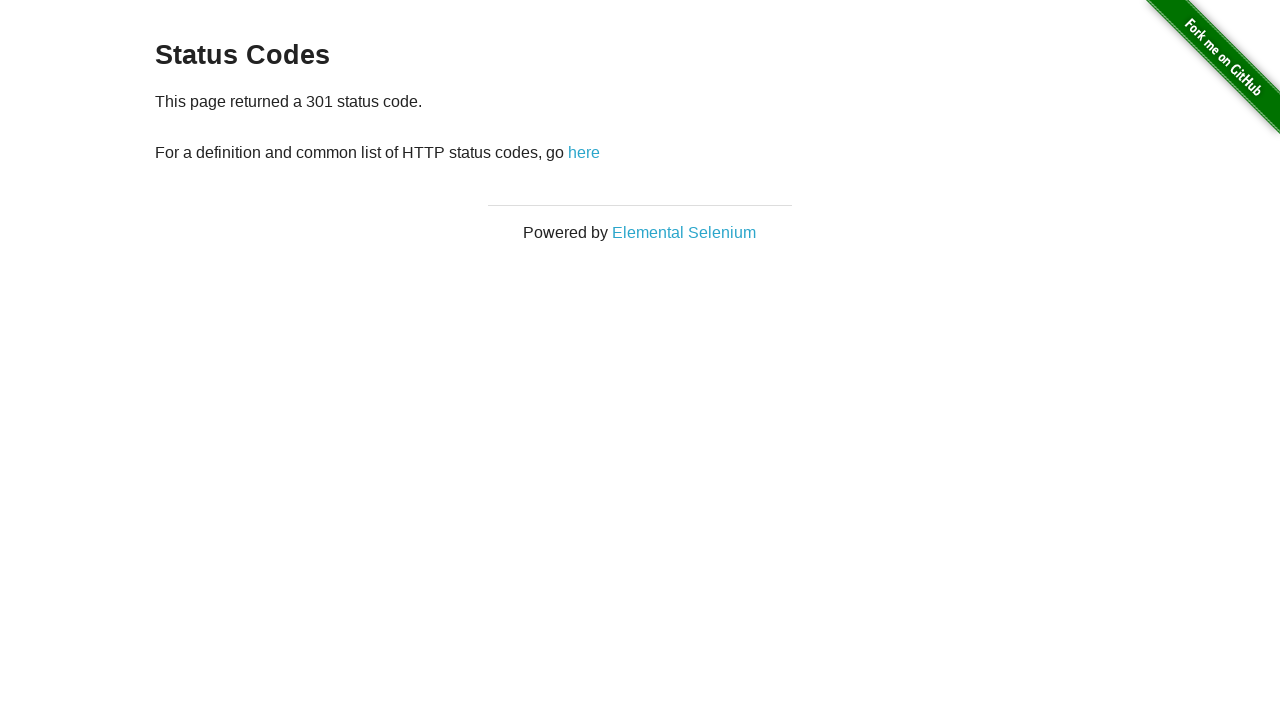

Navigated back from 301 status code page
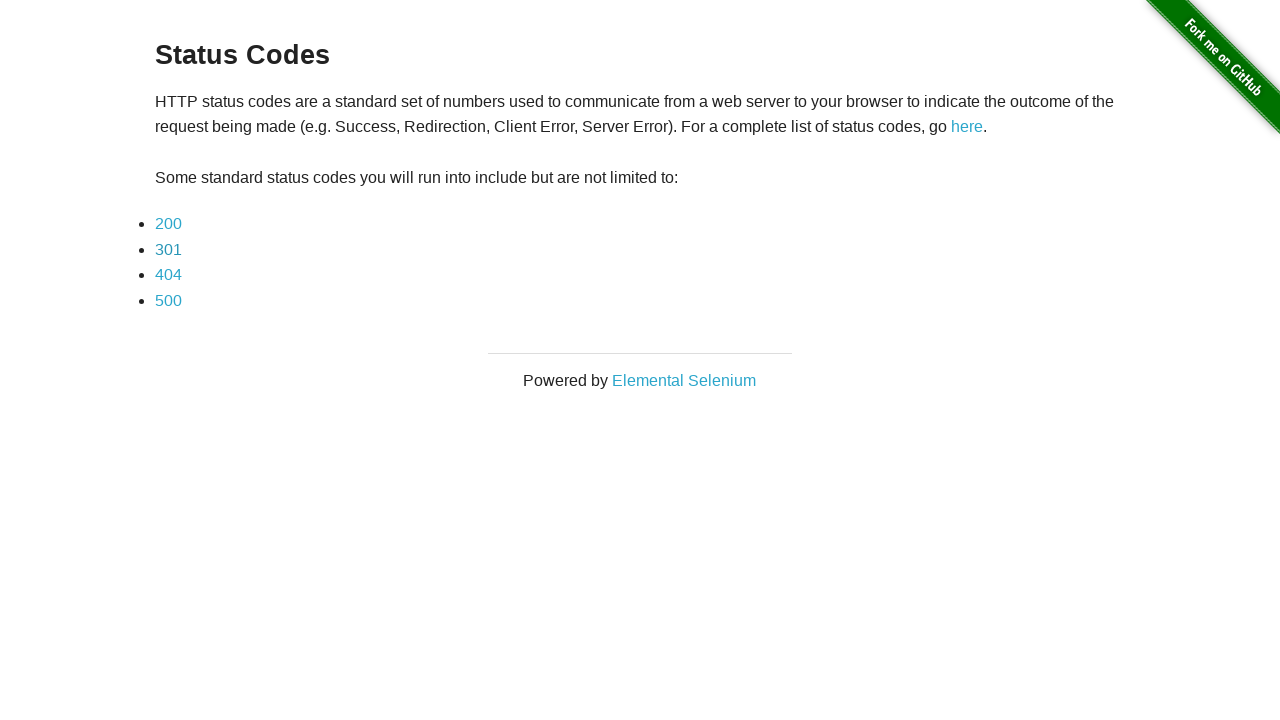

Clicked on 404 status code link at (168, 275) on a[href='status_codes/404']
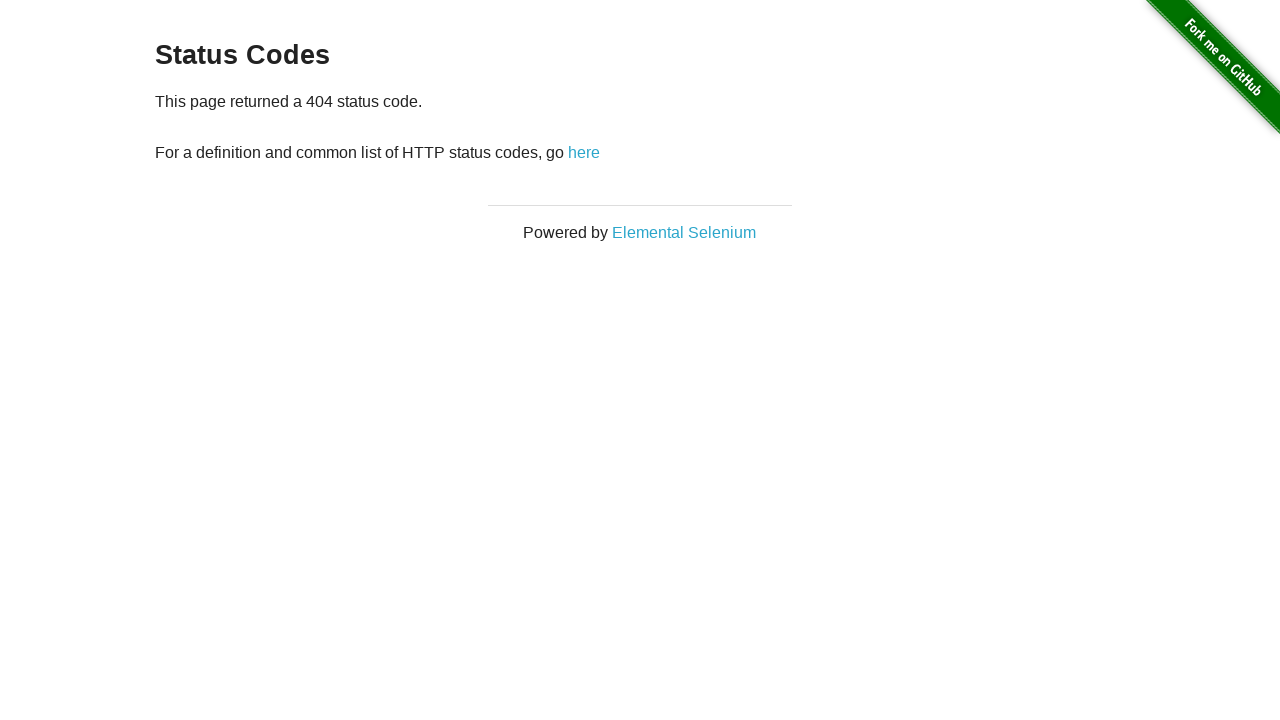

Verified 404 status code page loaded
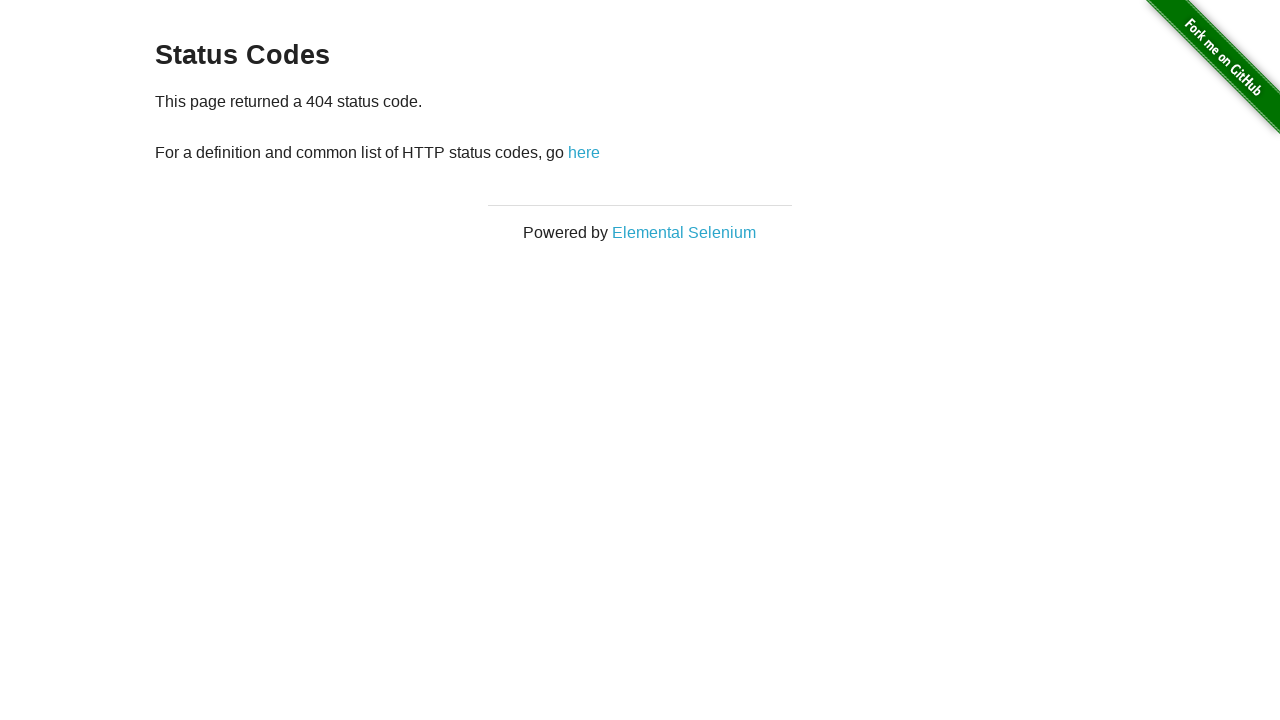

Navigated back from 404 status code page
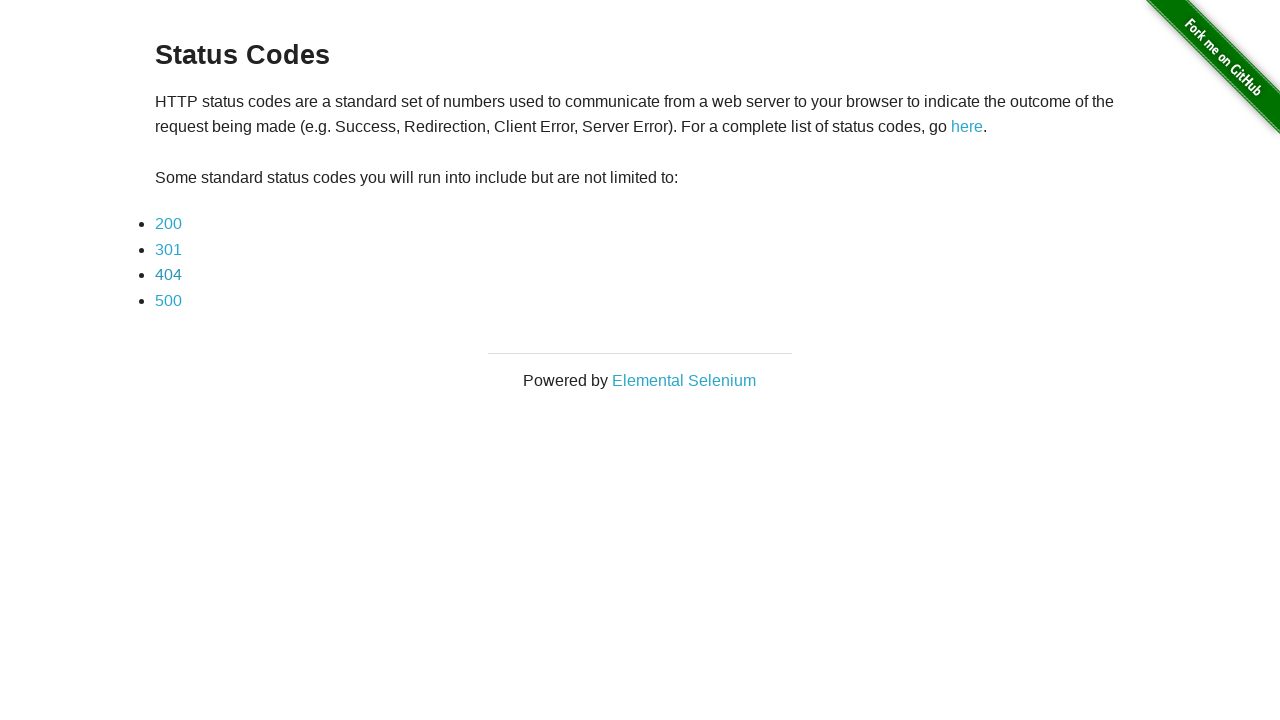

Clicked on 500 status code link at (168, 300) on a[href='status_codes/500']
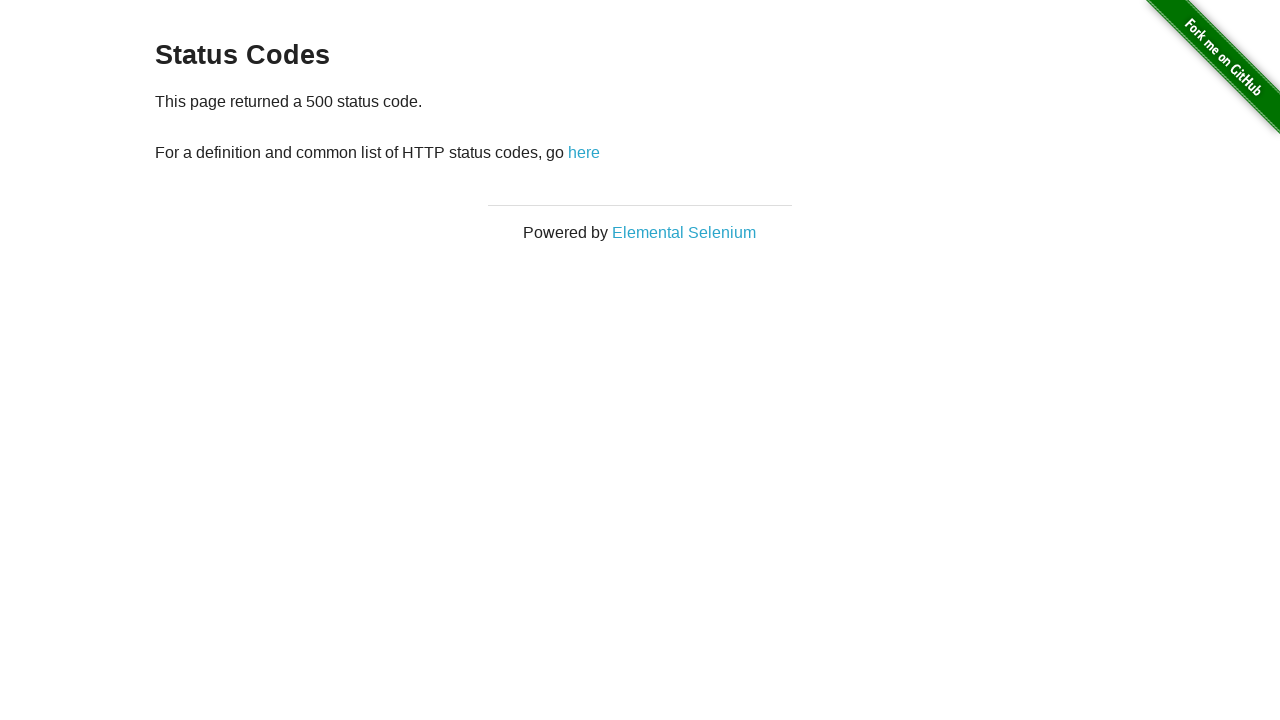

Verified 500 status code page loaded
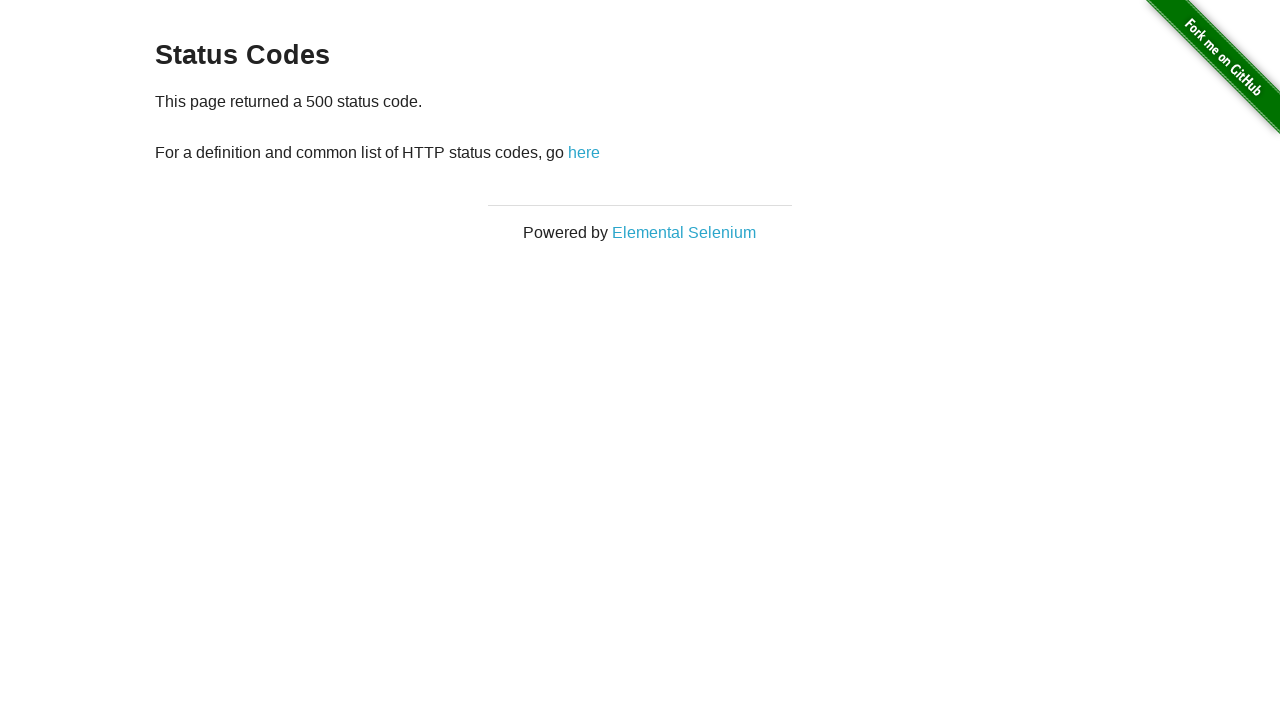

Navigated back from 500 status code page
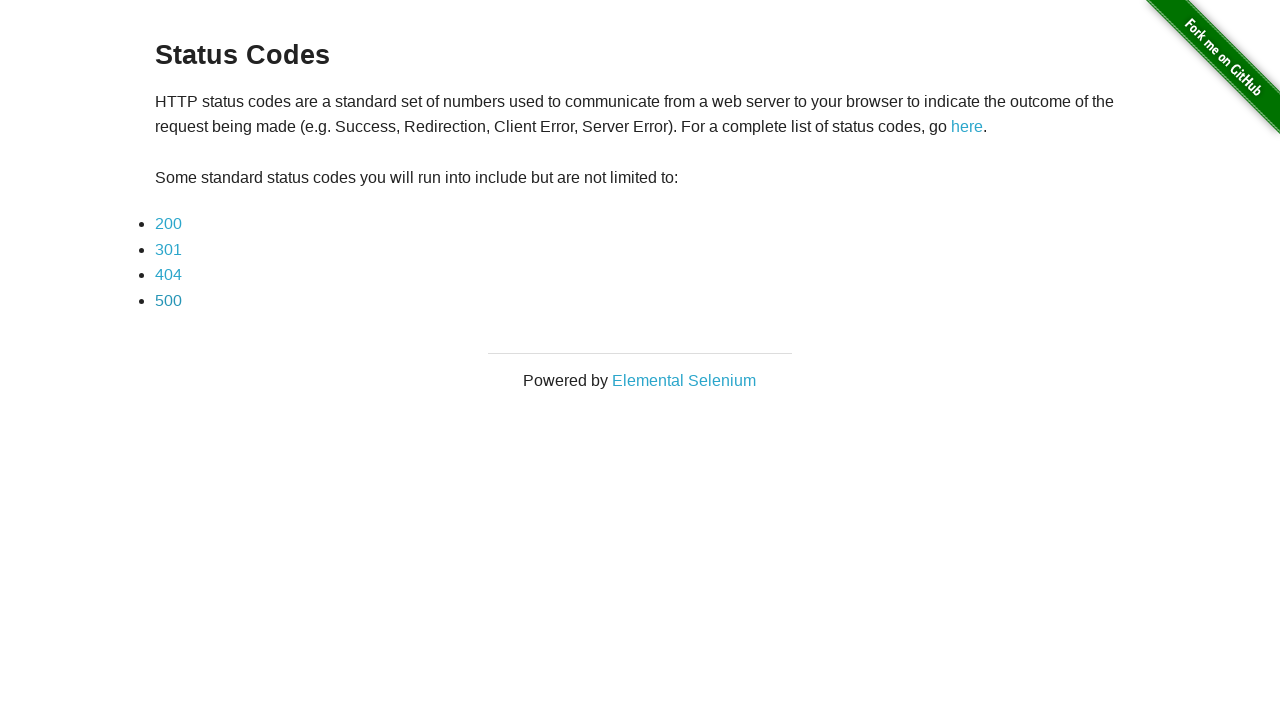

Navigated back to main page
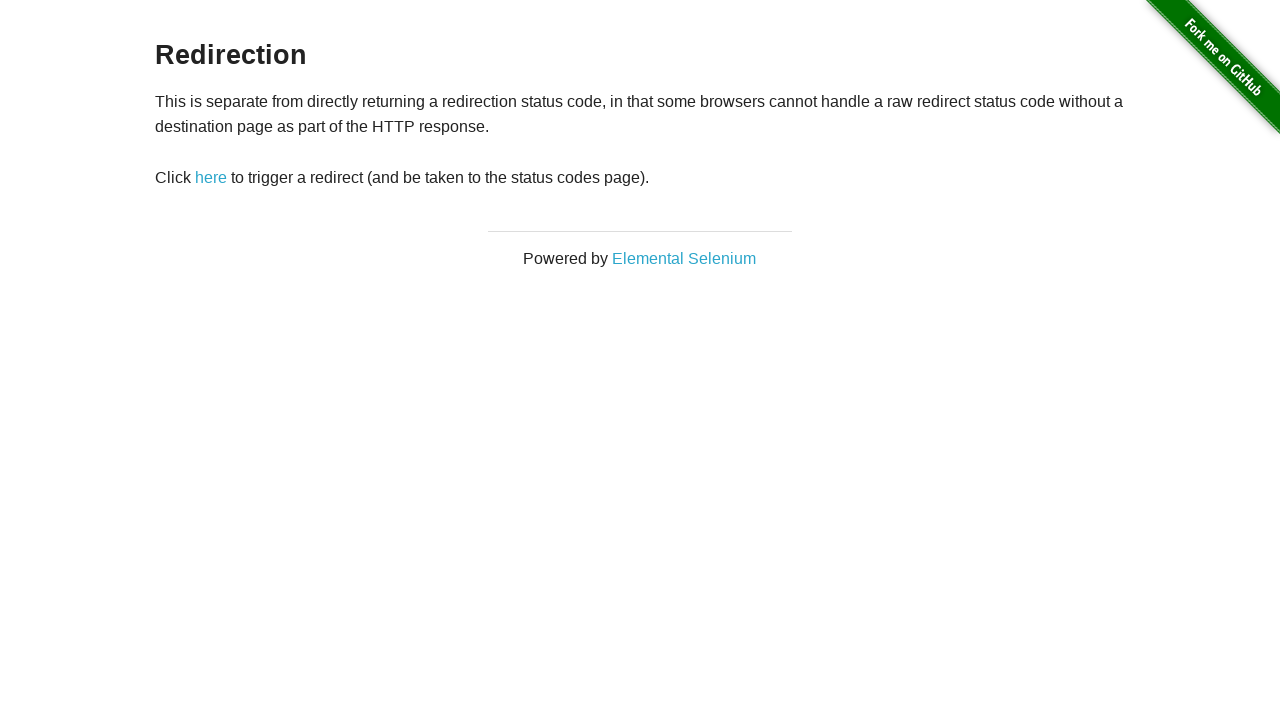

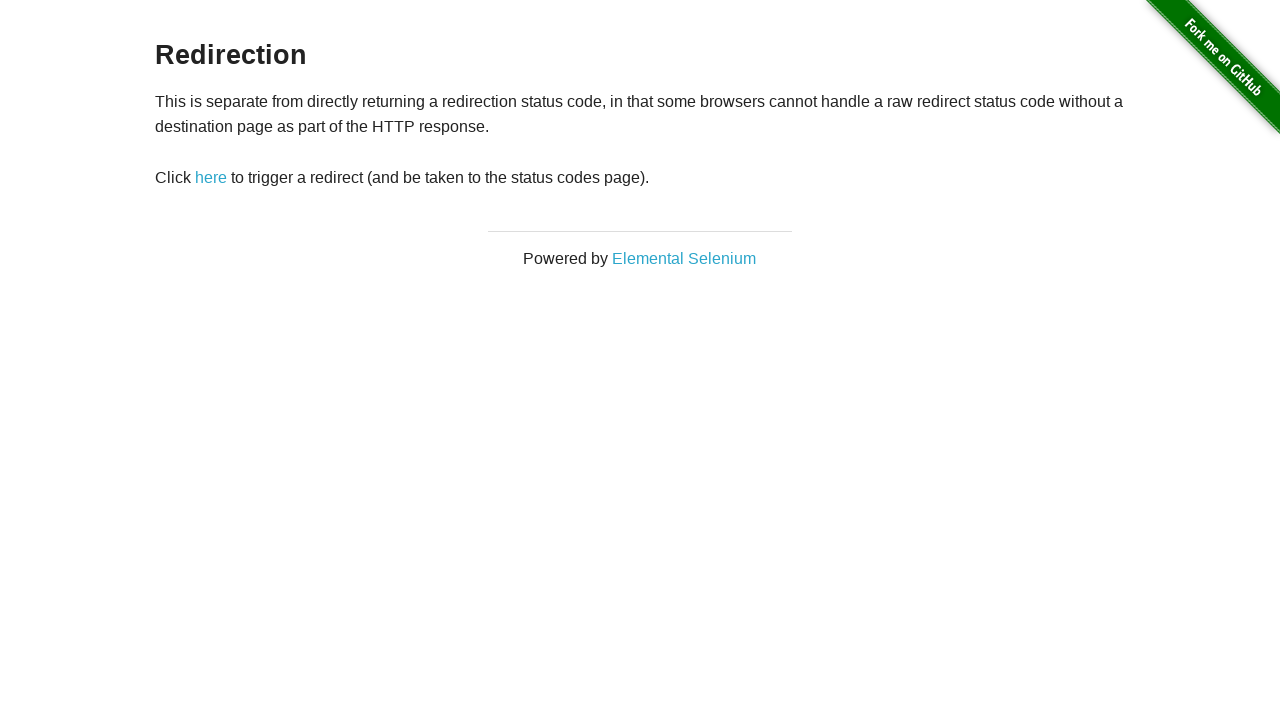